Tests dynamic loading page by clicking start button and verifying "Hello World!" text appears

Starting URL: https://automationfc.github.io/dynamic-loading/

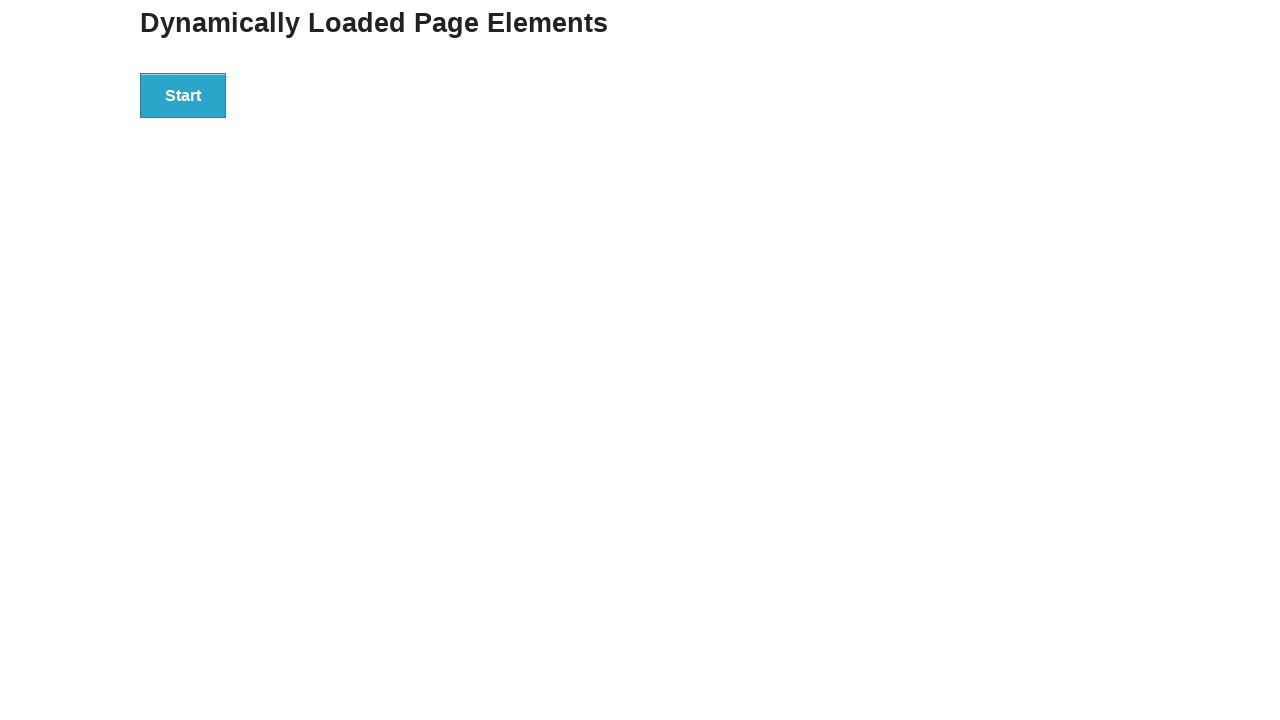

Clicked start button to trigger dynamic loading at (183, 95) on xpath=//div[@id='start']//button
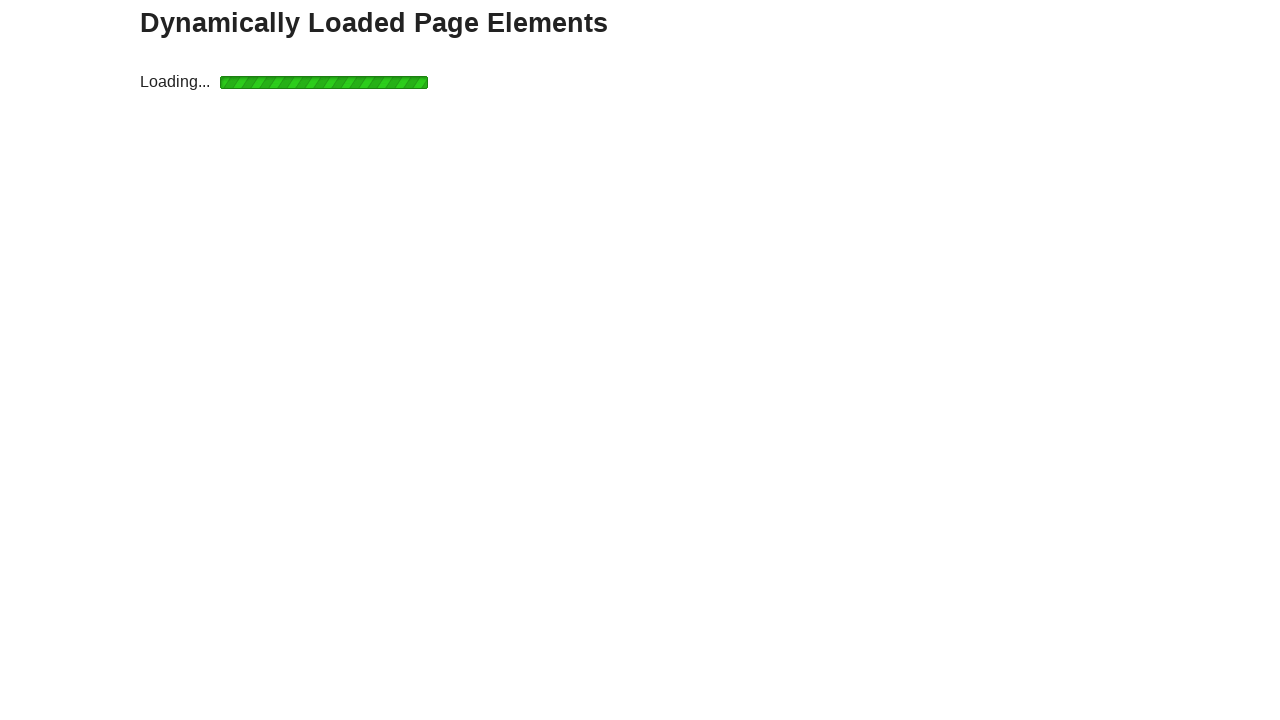

Waited for finish element with 'Hello World!' text to appear
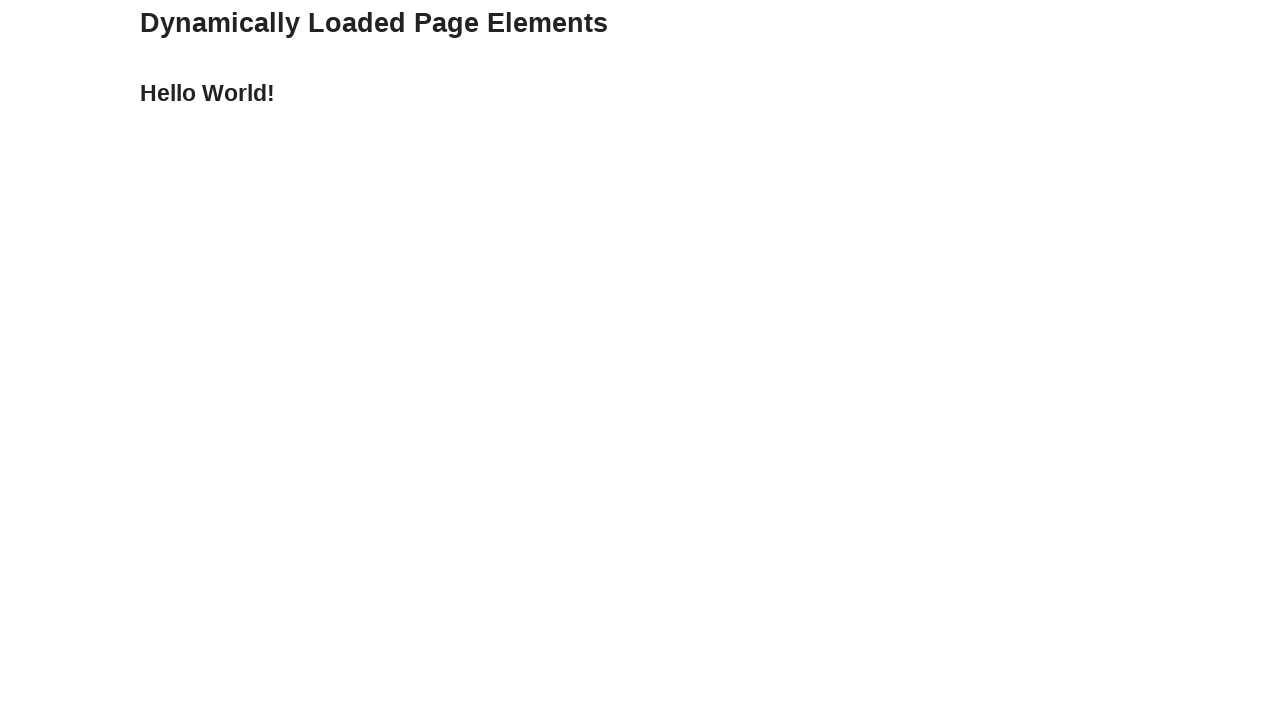

Verified 'Hello World!' text appeared correctly
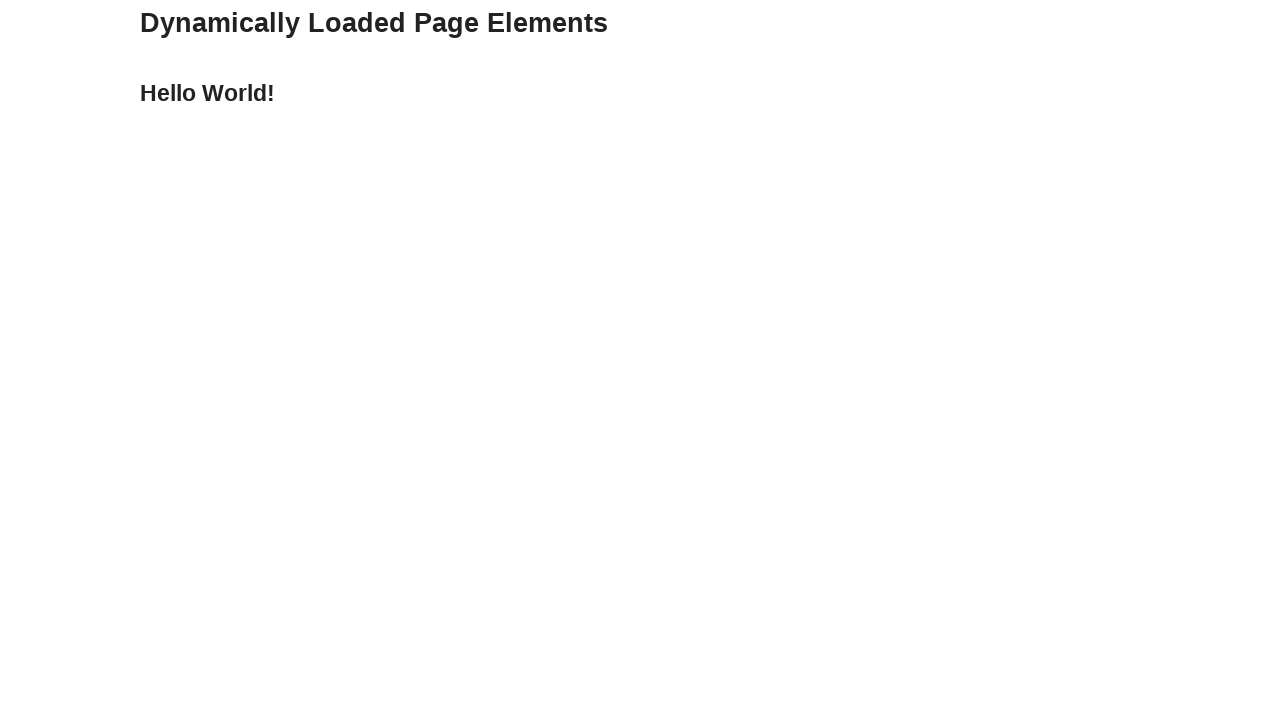

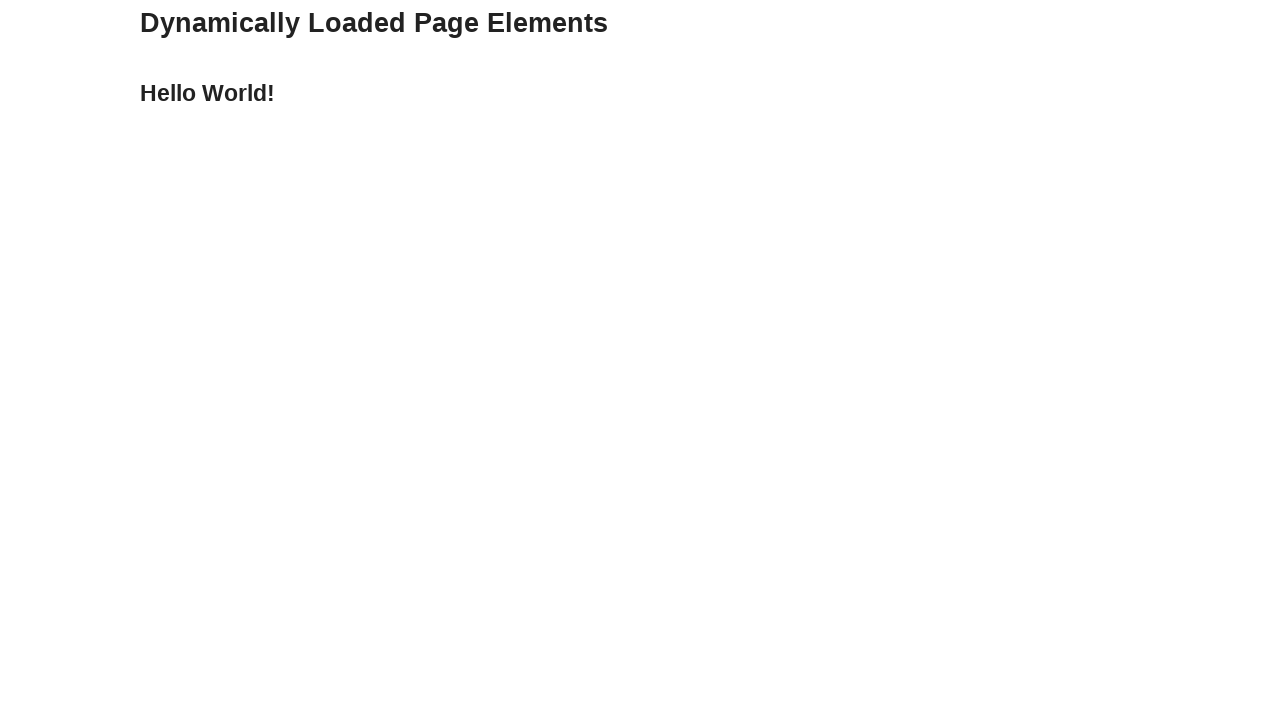